Visits the Rahul Shetty Academy Selenium Practice page to verify the URL loads correctly

Starting URL: https://rahulshettyacademy.com/seleniumPractise/#/

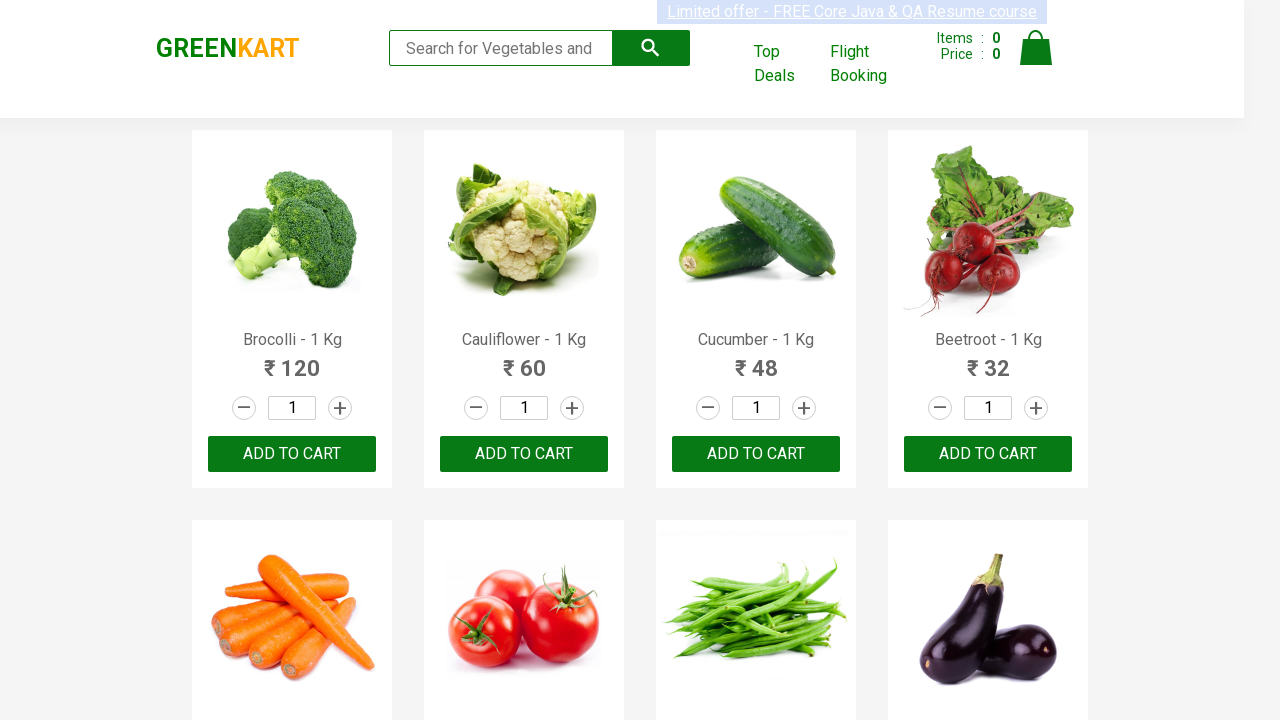

Waited for page to reach networkidle load state
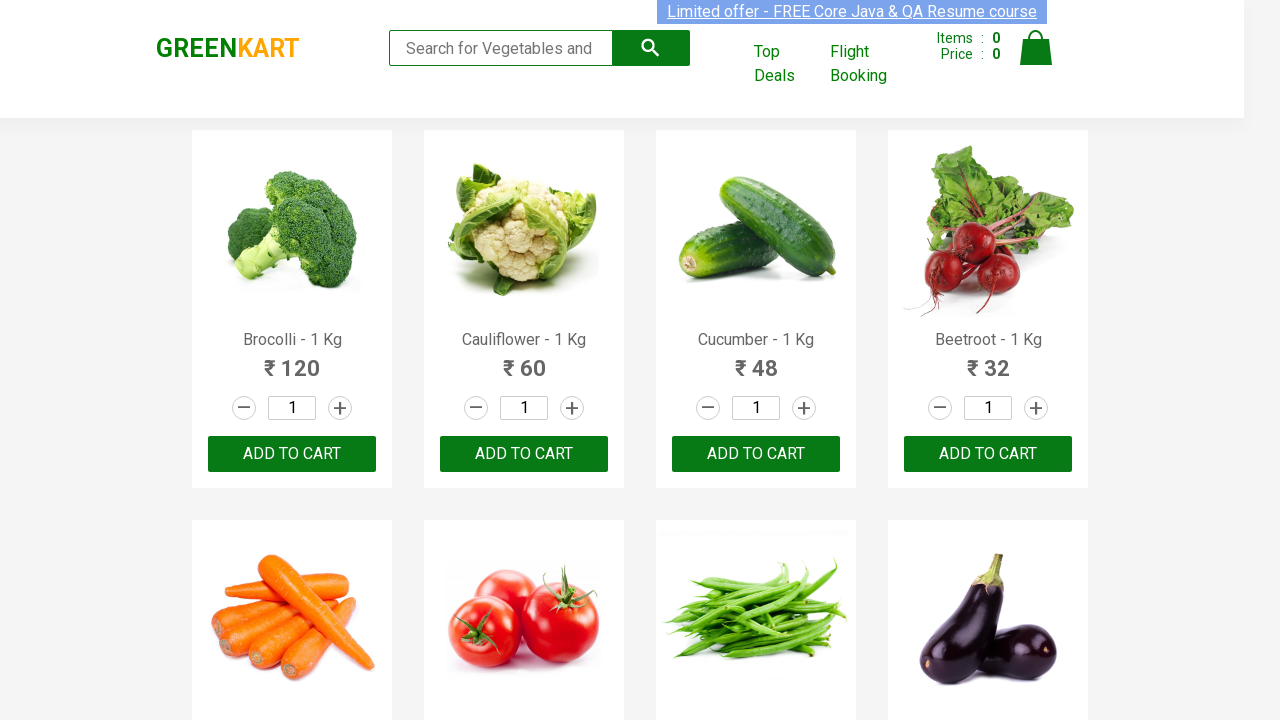

Verified URL matches expected Rahul Shetty Academy Selenium Practice page
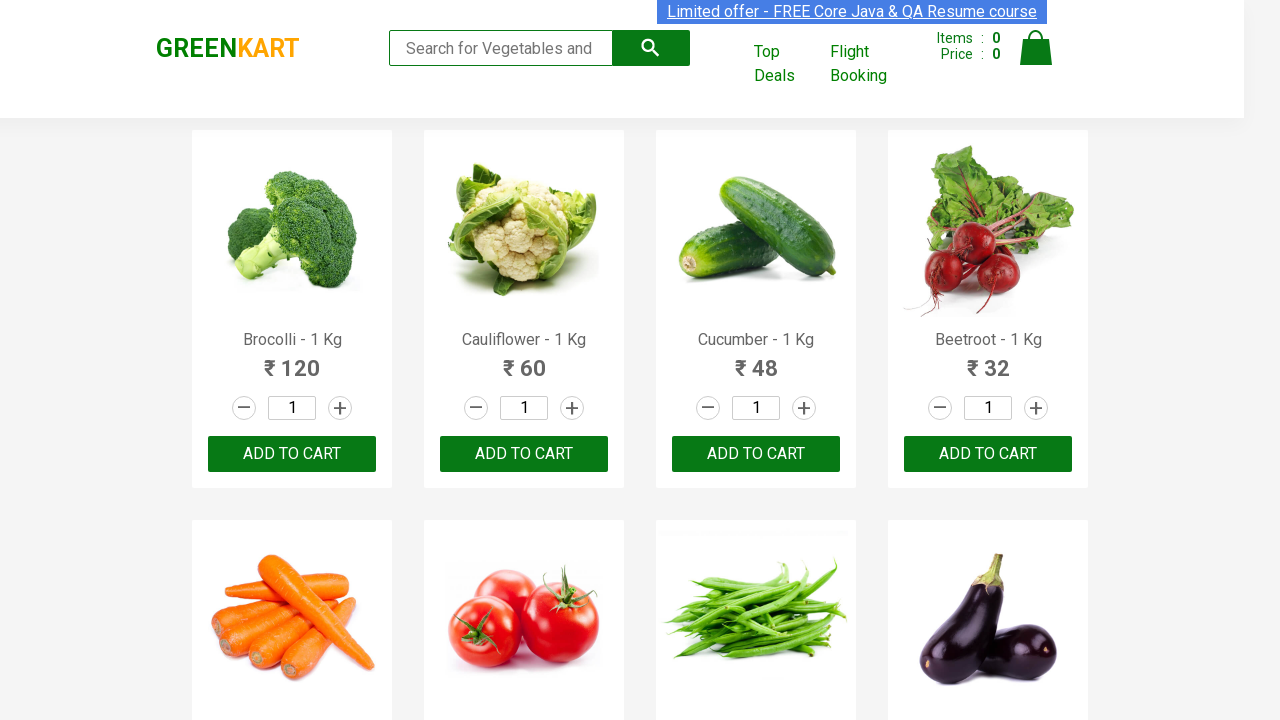

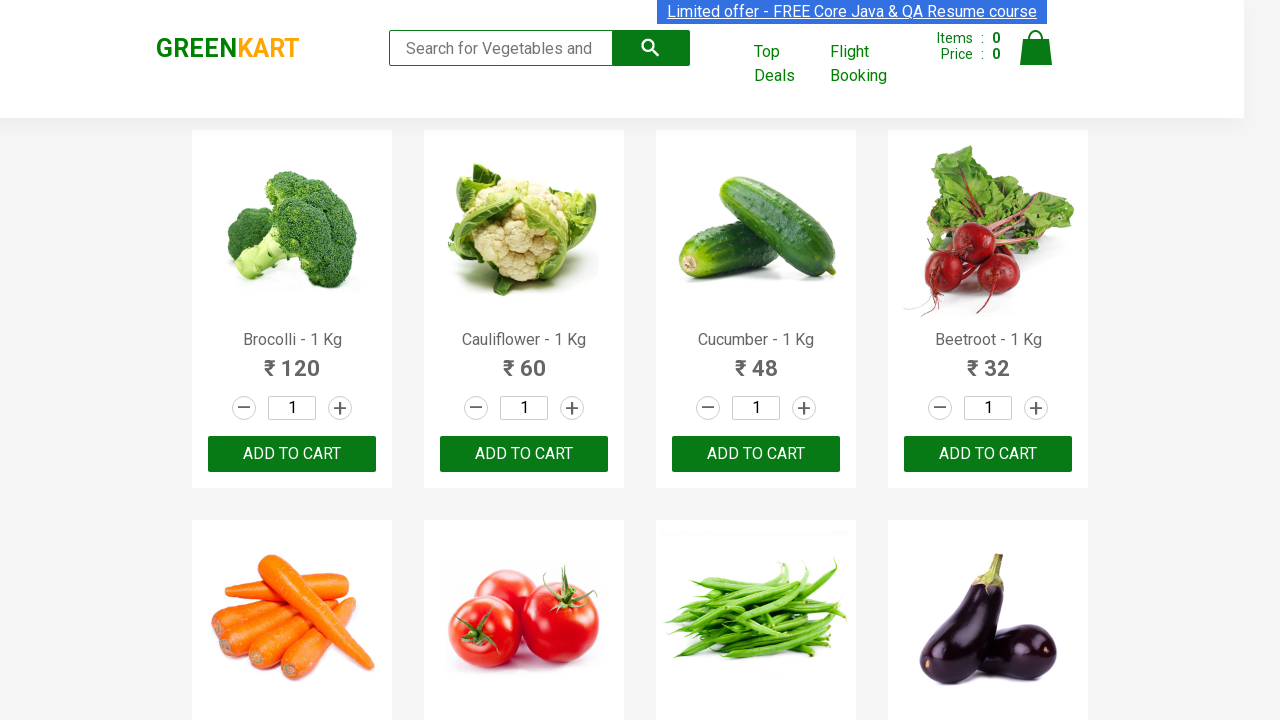